Tests checkbox functionality by clicking a checkbox, verifying it becomes selected, clicking it again to deselect, and verifying it becomes unselected. Also counts the total number of checkboxes on the page.

Starting URL: https://rahulshettyacademy.com/AutomationPractice/

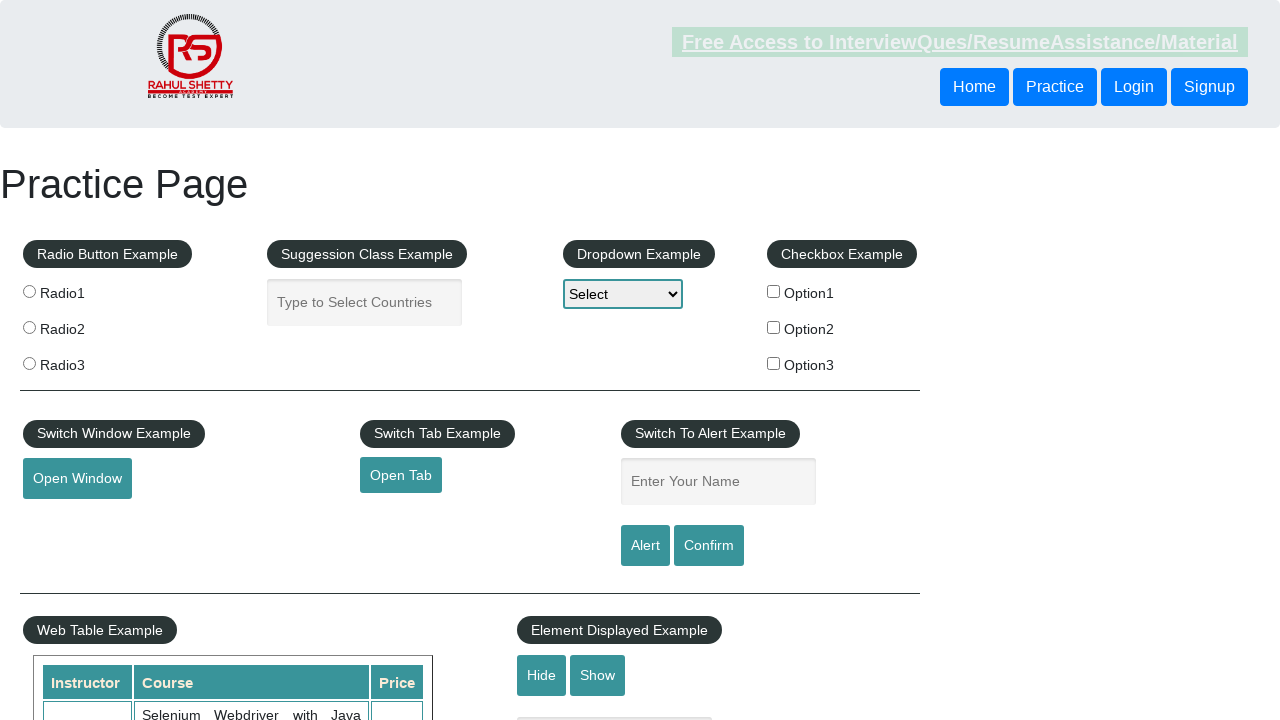

Clicked the first checkbox to select it at (774, 291) on input#checkBoxOption1
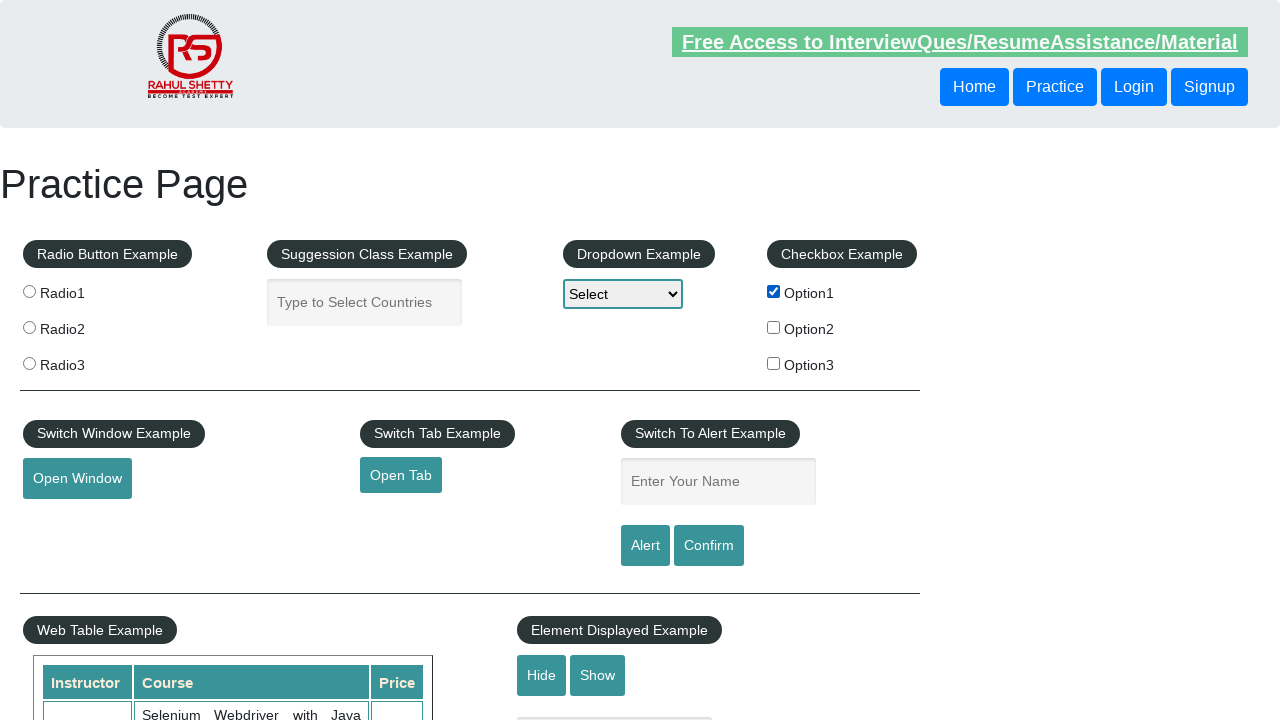

Verified that the first checkbox is now selected
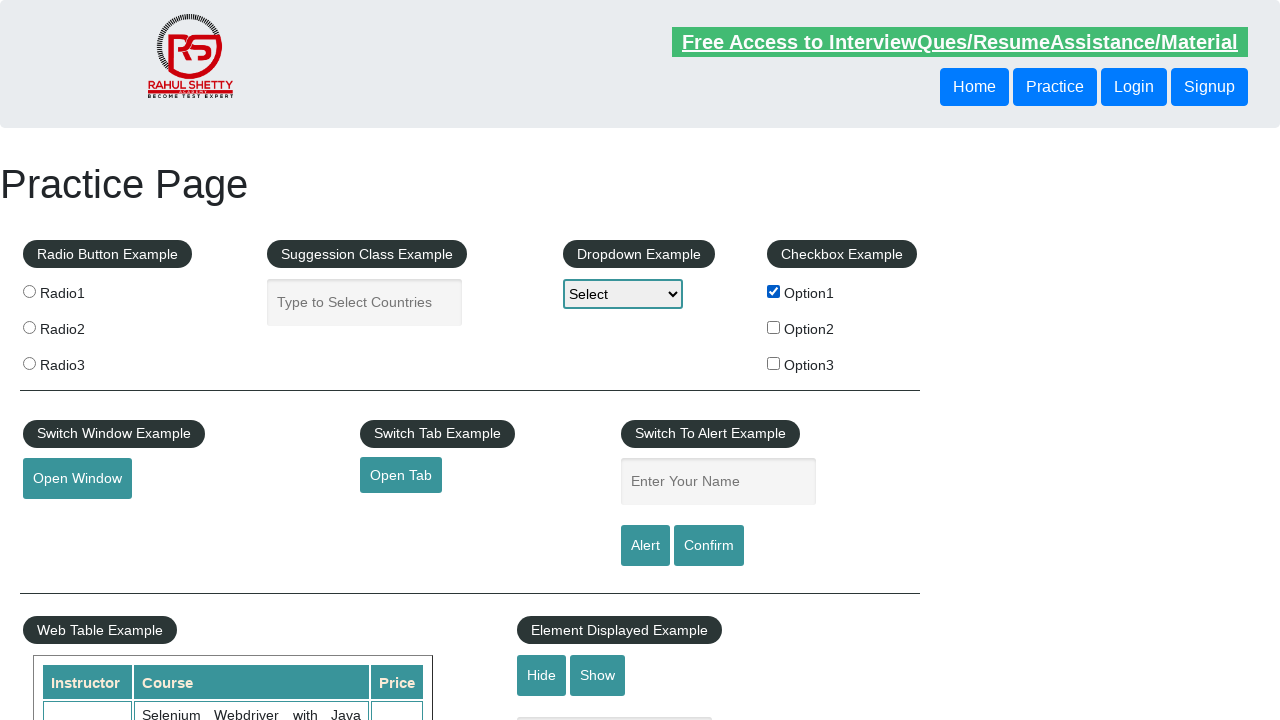

Clicked the first checkbox again to deselect it at (774, 291) on input#checkBoxOption1
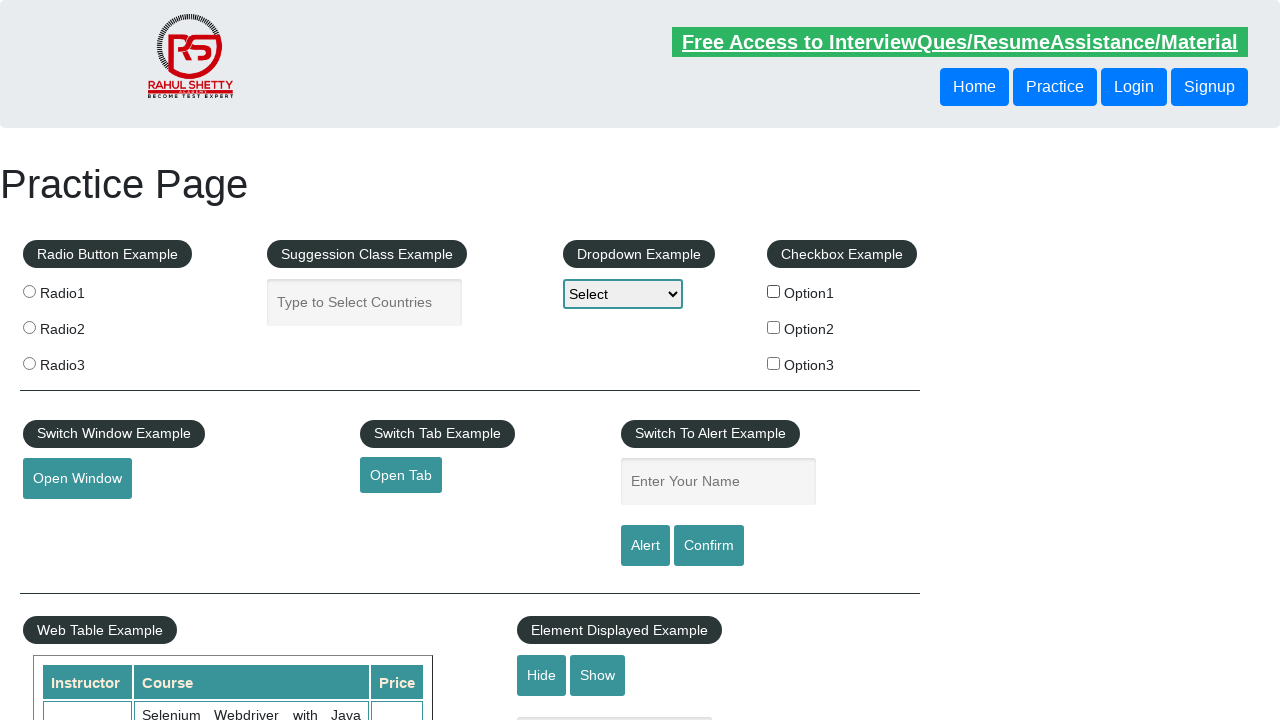

Verified that the first checkbox is now deselected
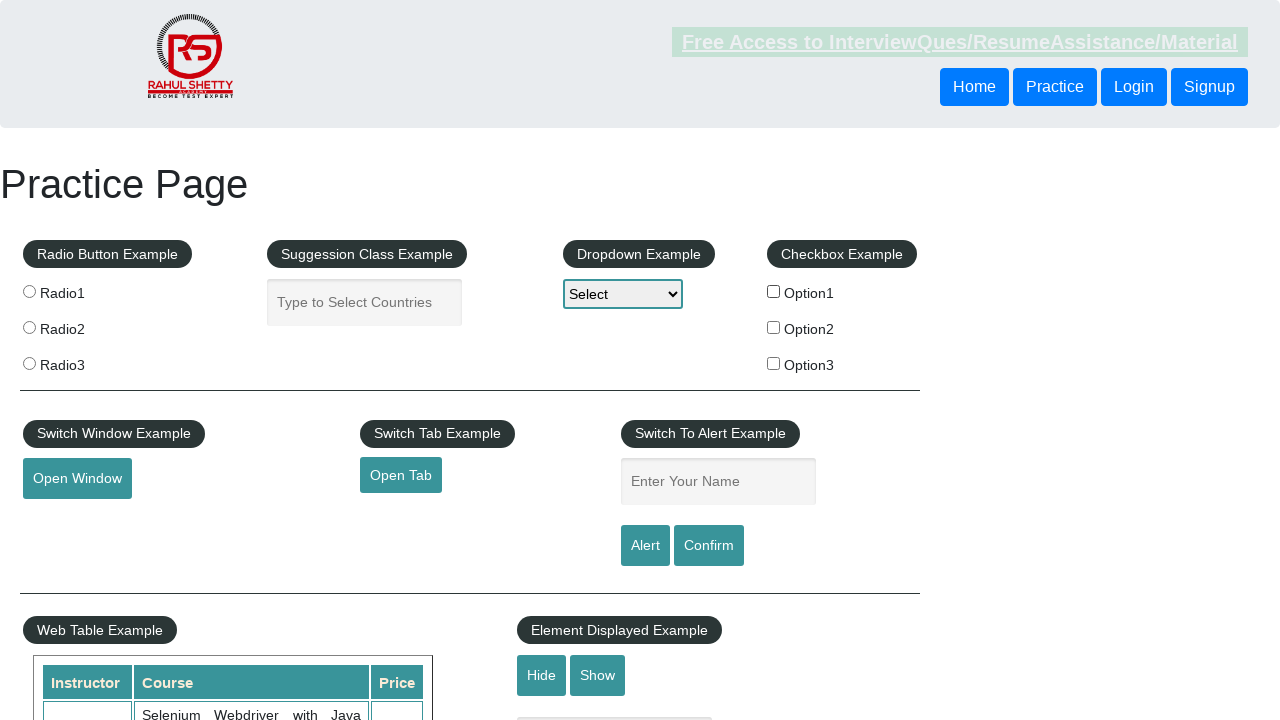

Counted total checkboxes on page: 3
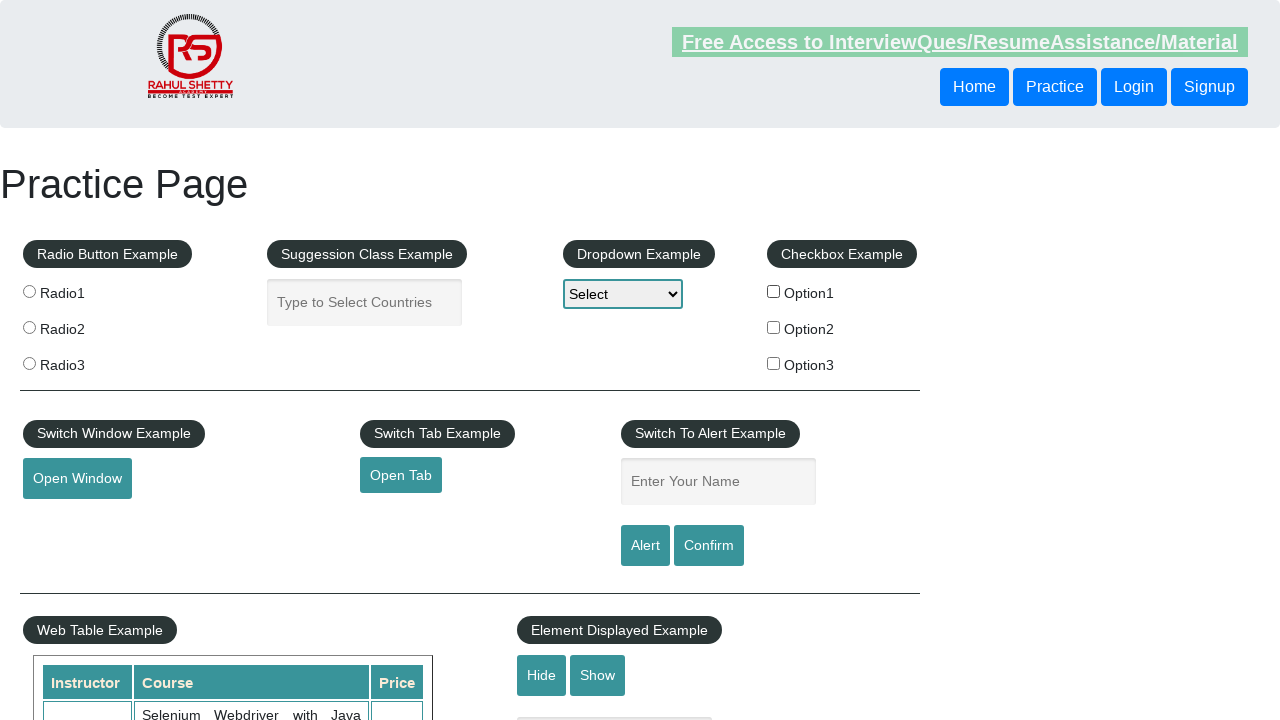

Printed total checkbox count: 3
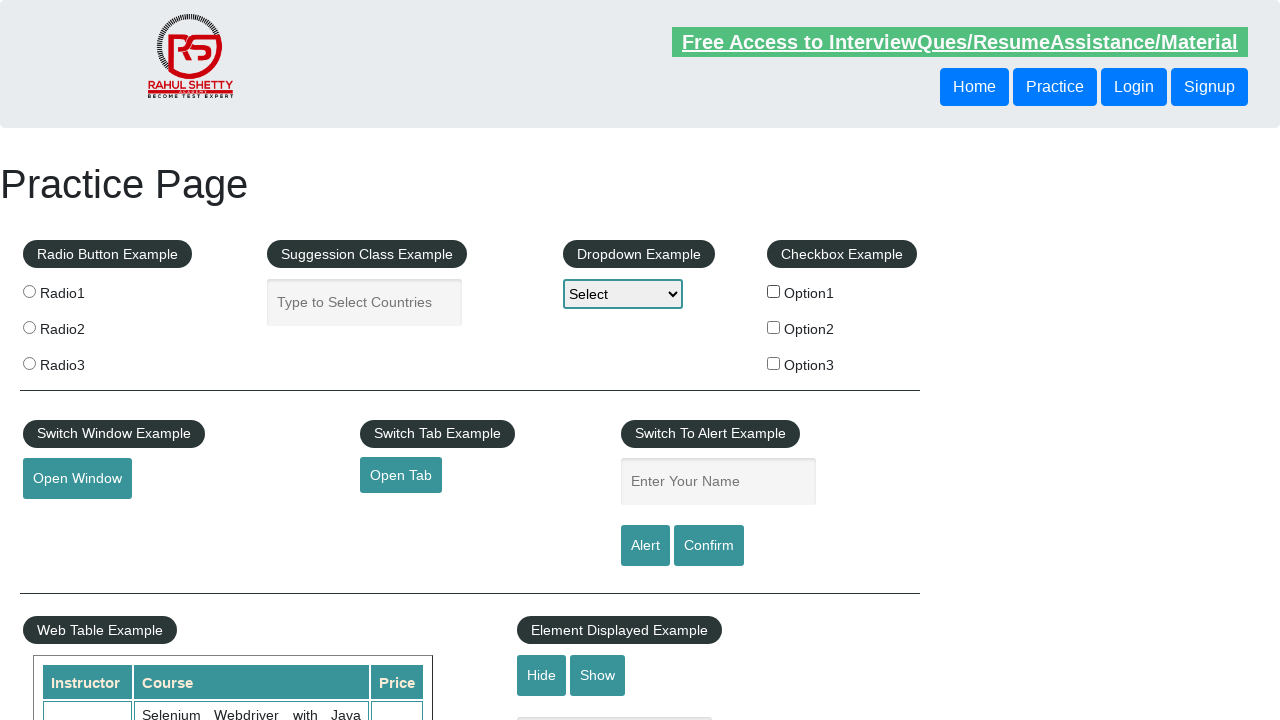

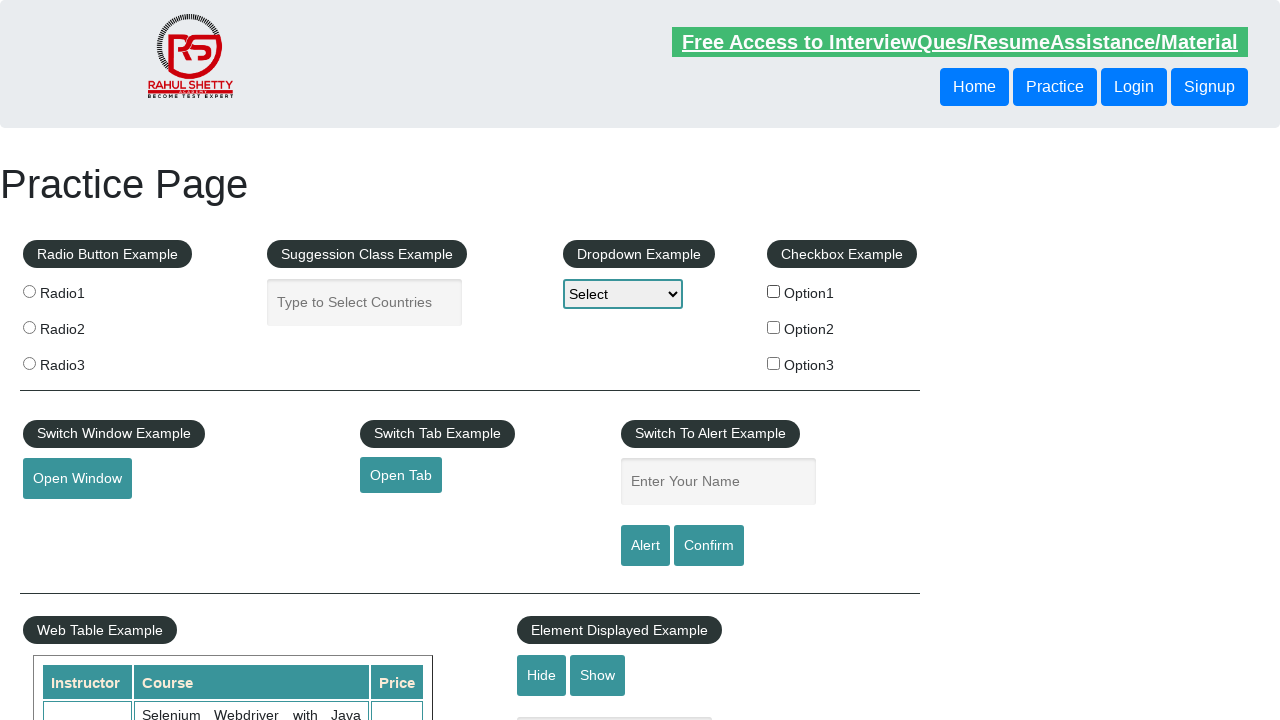